Tests JavaScript Prompt dialog by clicking the prompt button, entering text, and accepting the dialog

Starting URL: https://the-internet.herokuapp.com/javascript_alerts

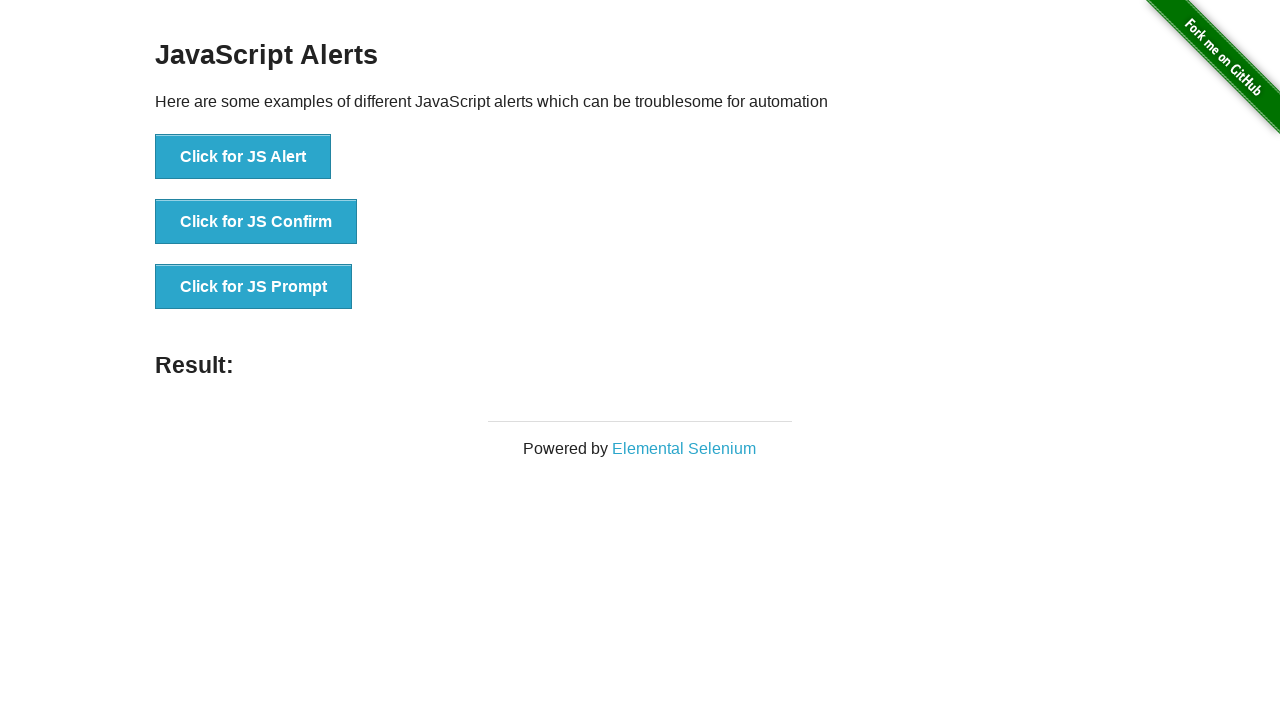

Set up dialog handler to accept prompt with text 'This is Selenium with python'
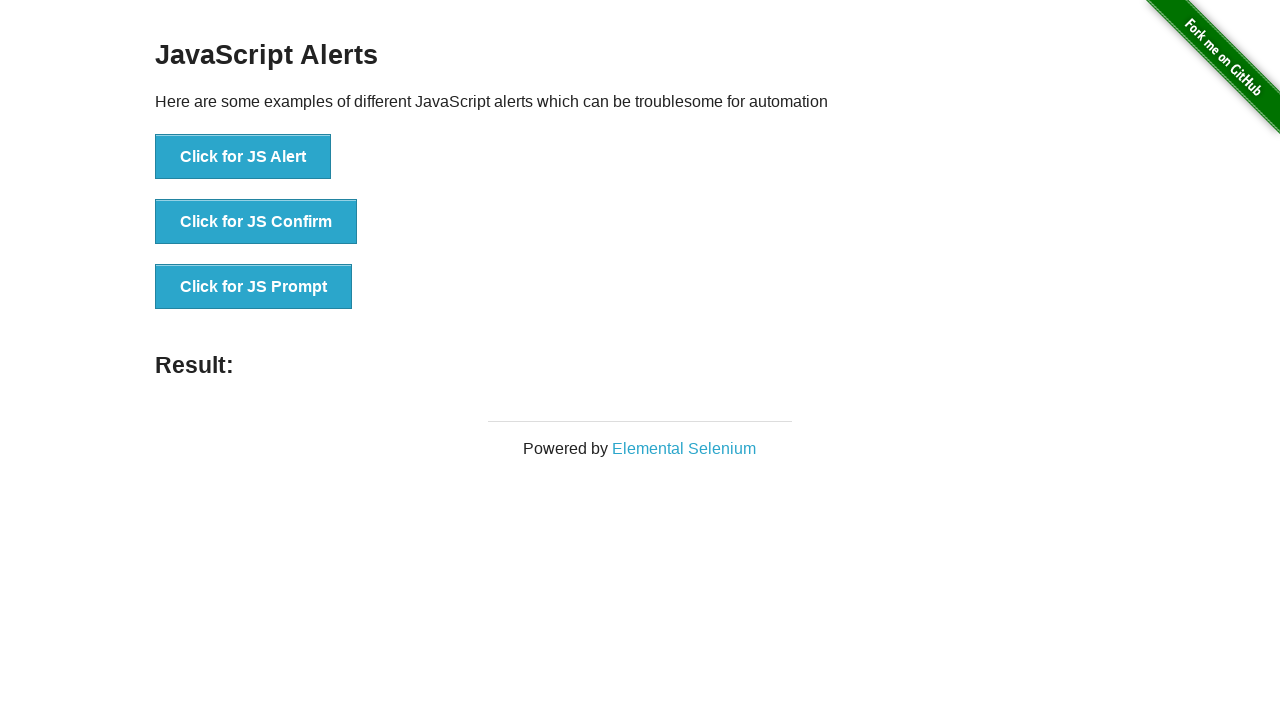

Clicked the JS Prompt button at (254, 287) on xpath=//button[normalize-space()='Click for JS Prompt']
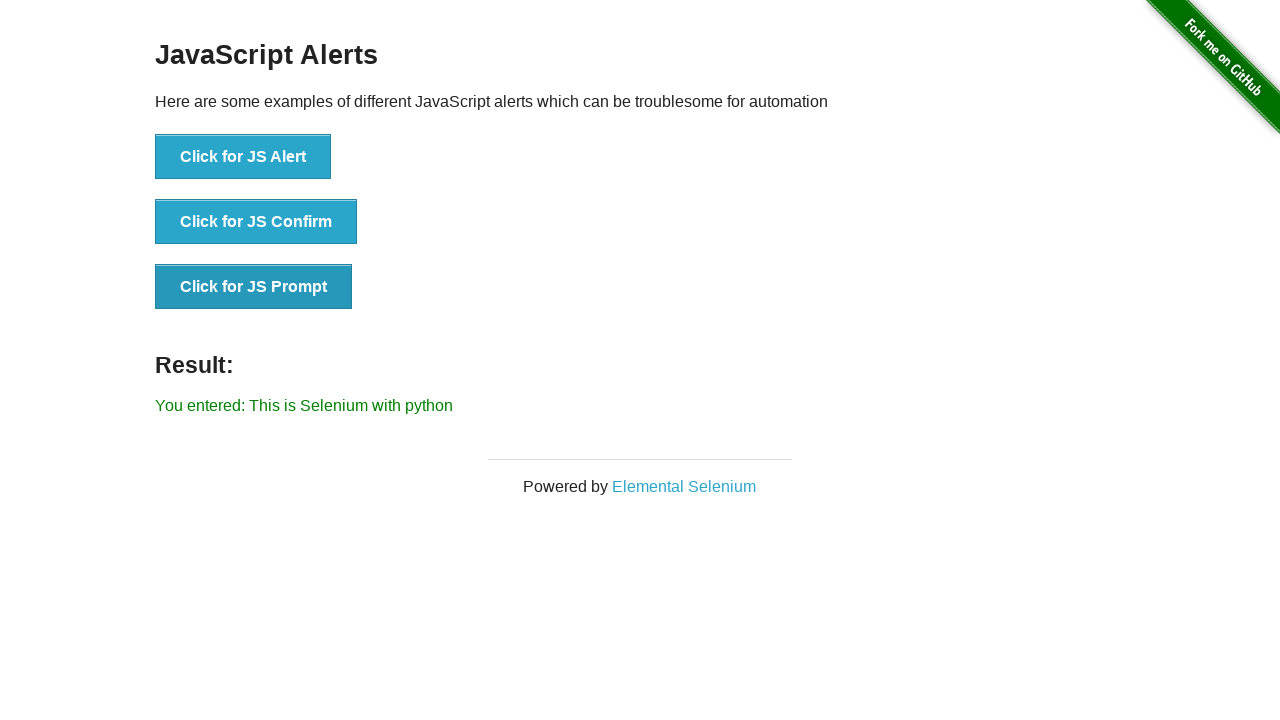

Result message appeared after accepting prompt dialog
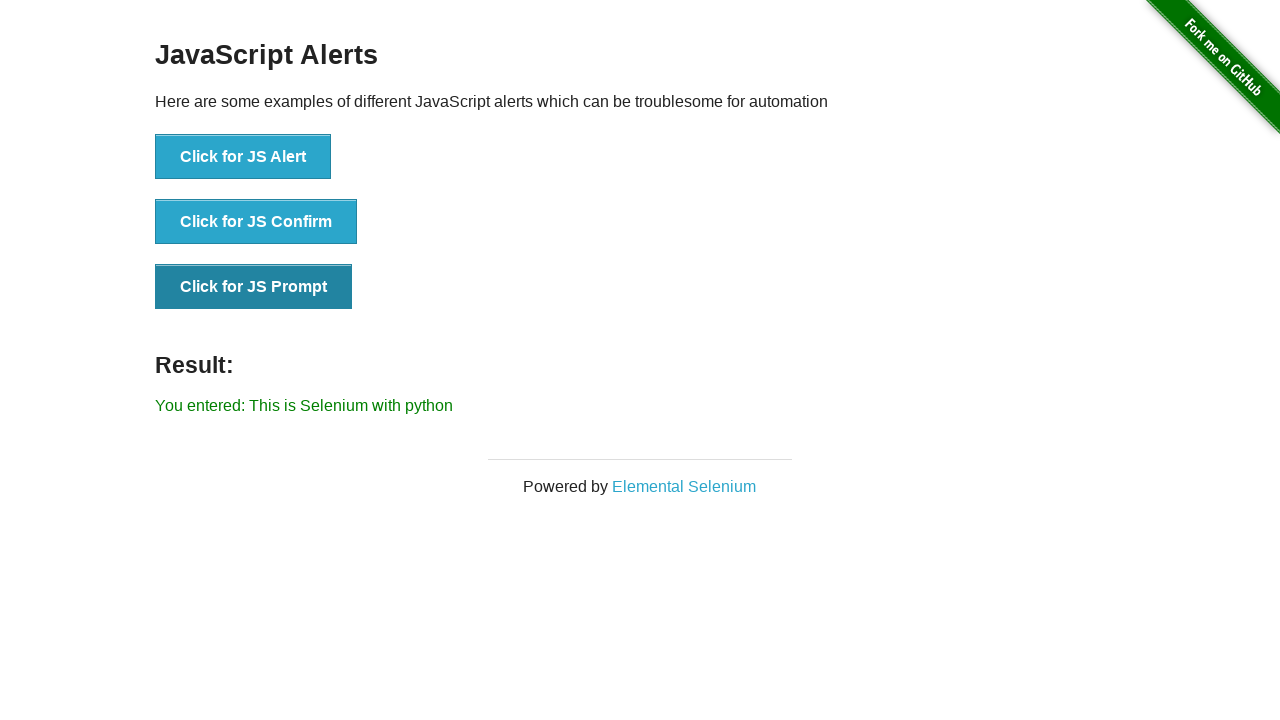

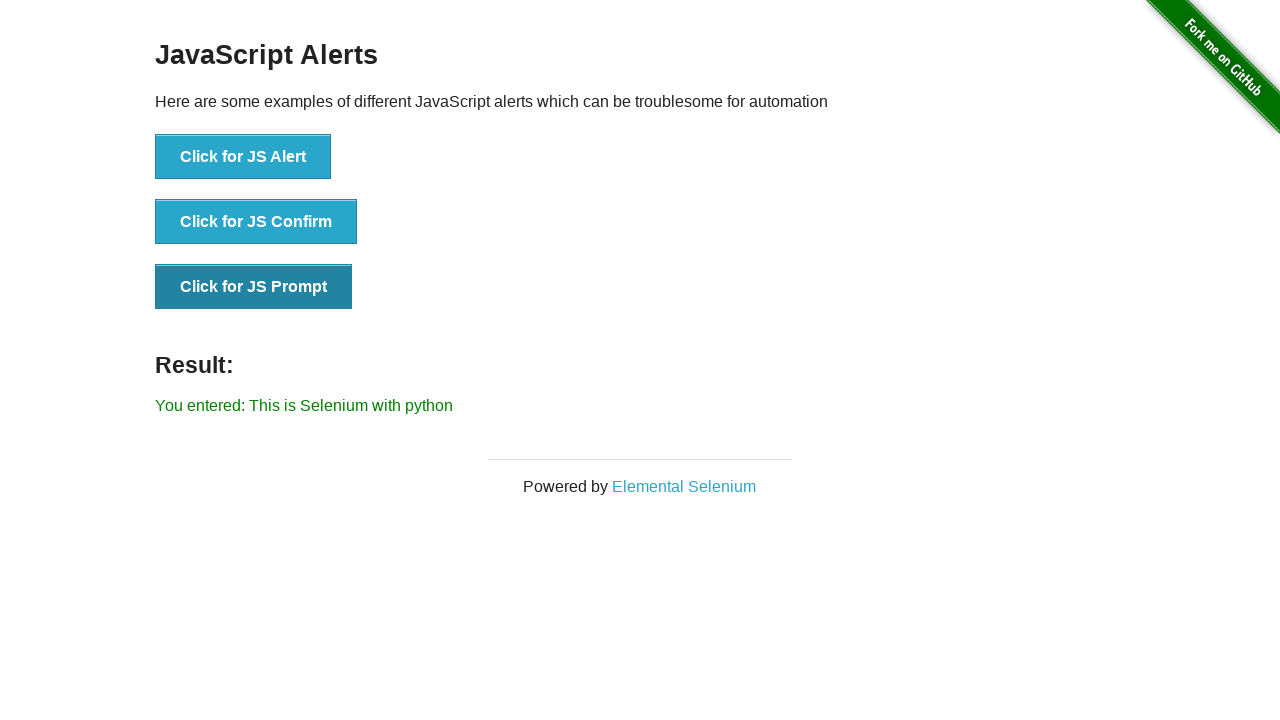